Tests dropdown menu functionality by navigating to the dropdown page and selecting different options from the dropdown menu

Starting URL: https://the-internet.herokuapp.com/

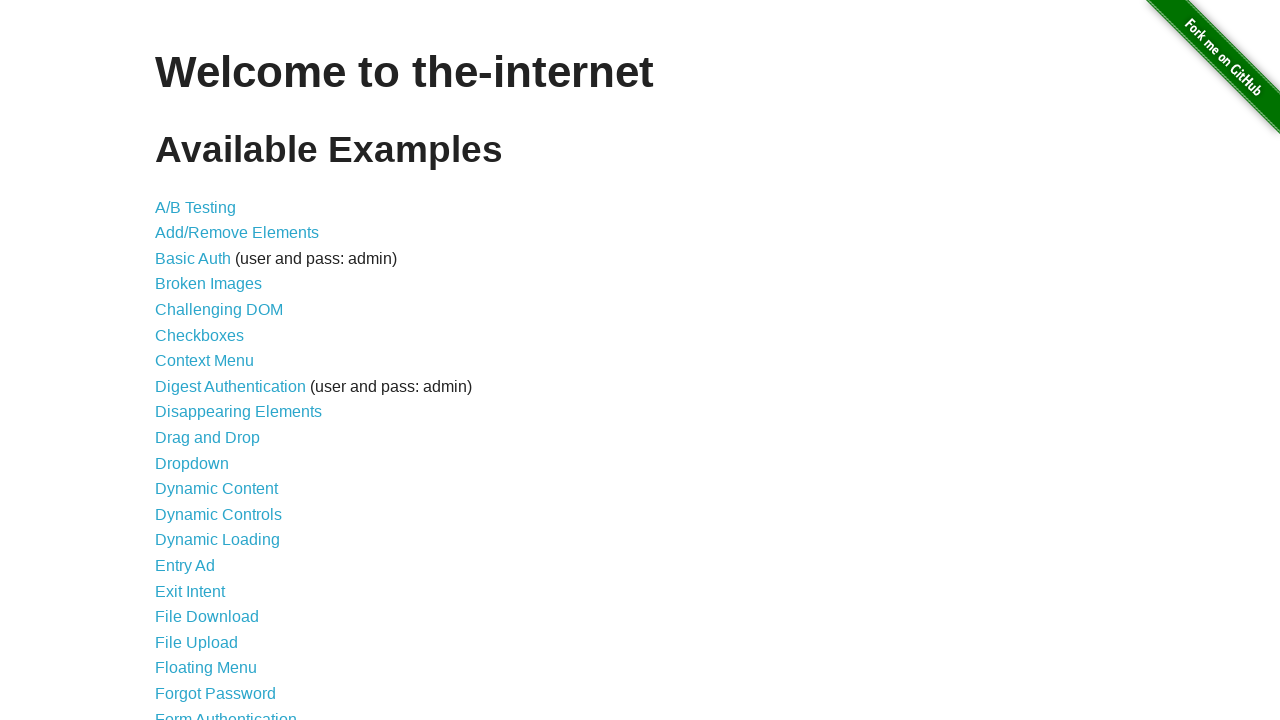

Clicked on Dropdown link to navigate to dropdown page at (192, 463) on internal:role=link[name="Dropdown"i]
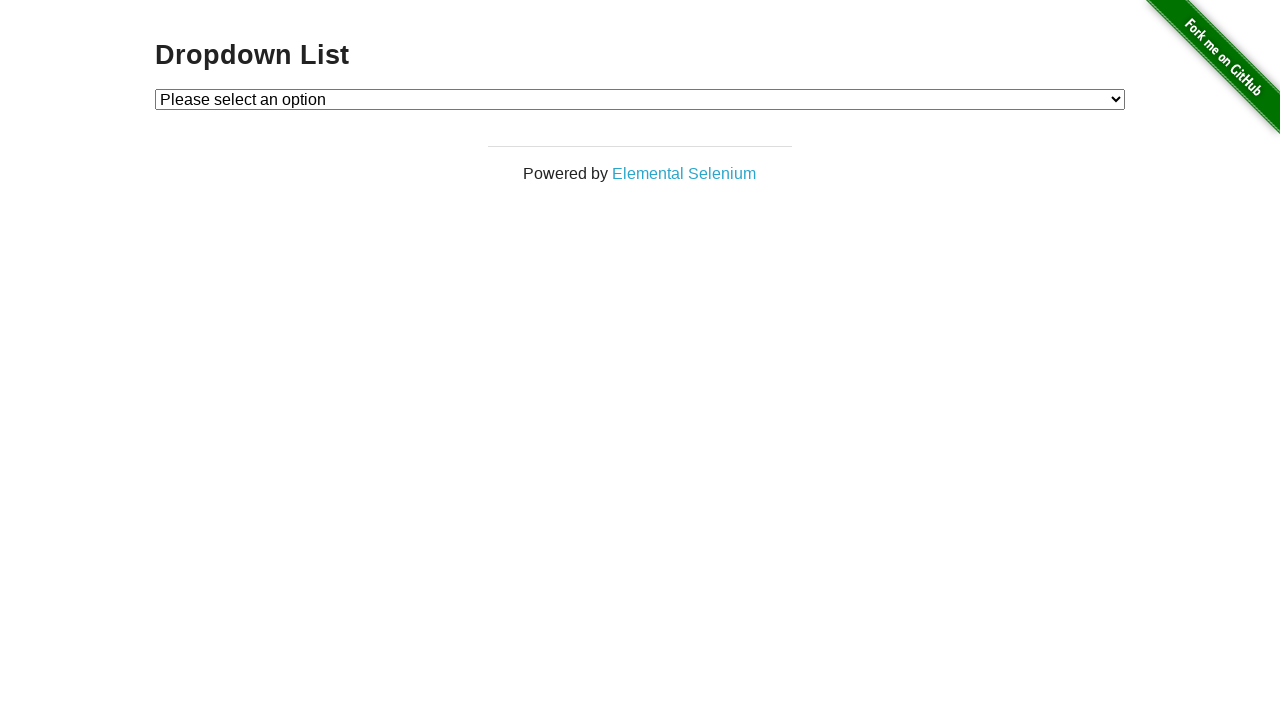

Dropdown menu element loaded
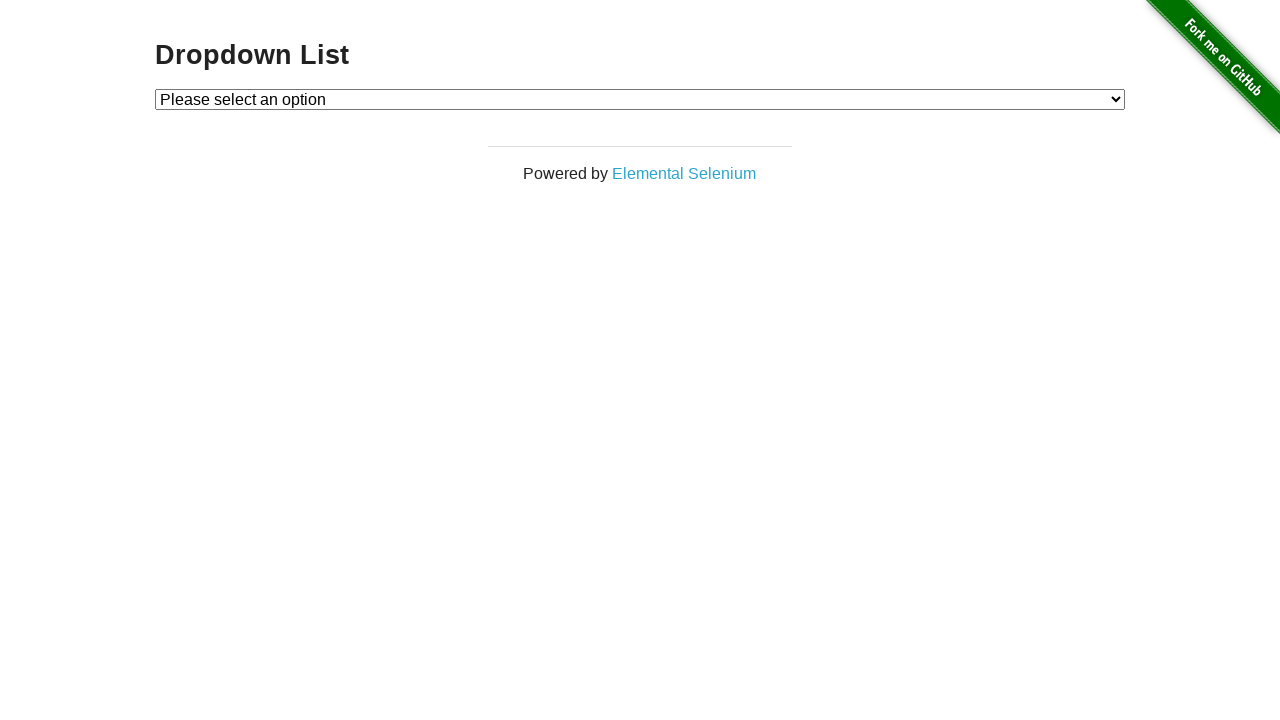

Selected option 2 from the dropdown menu on #dropdown
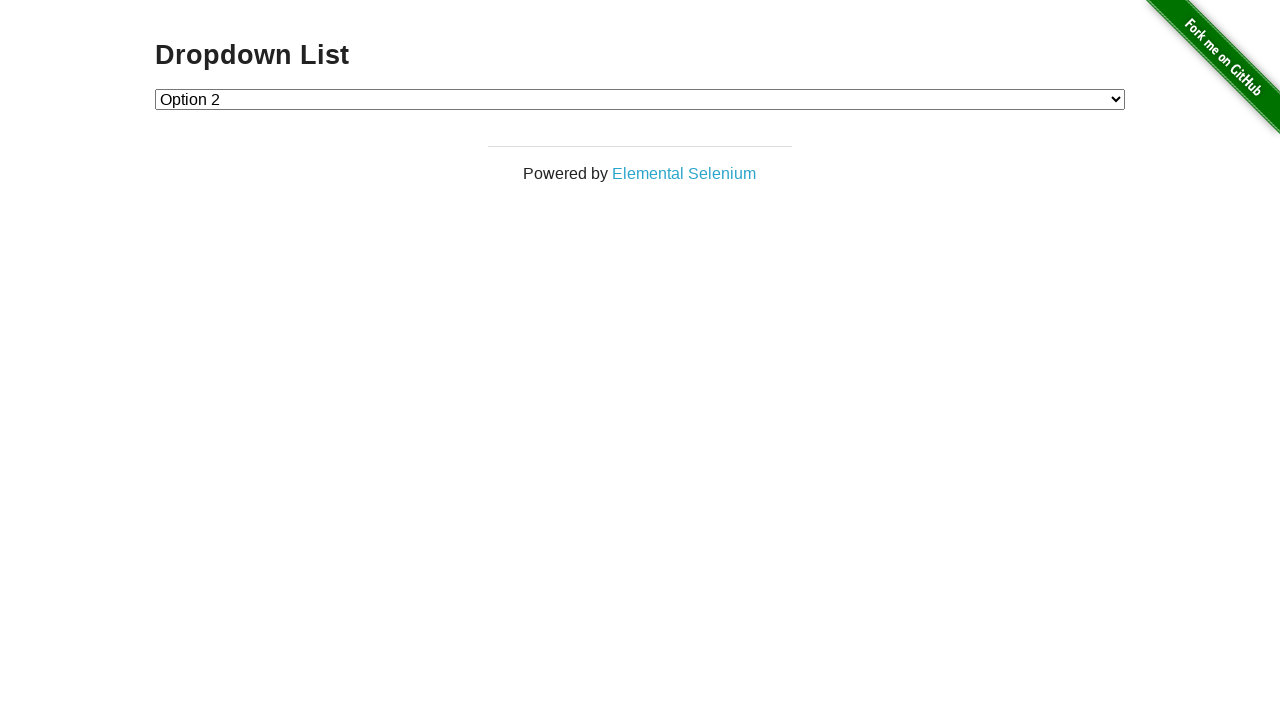

Selected option 1 from the dropdown menu on #dropdown
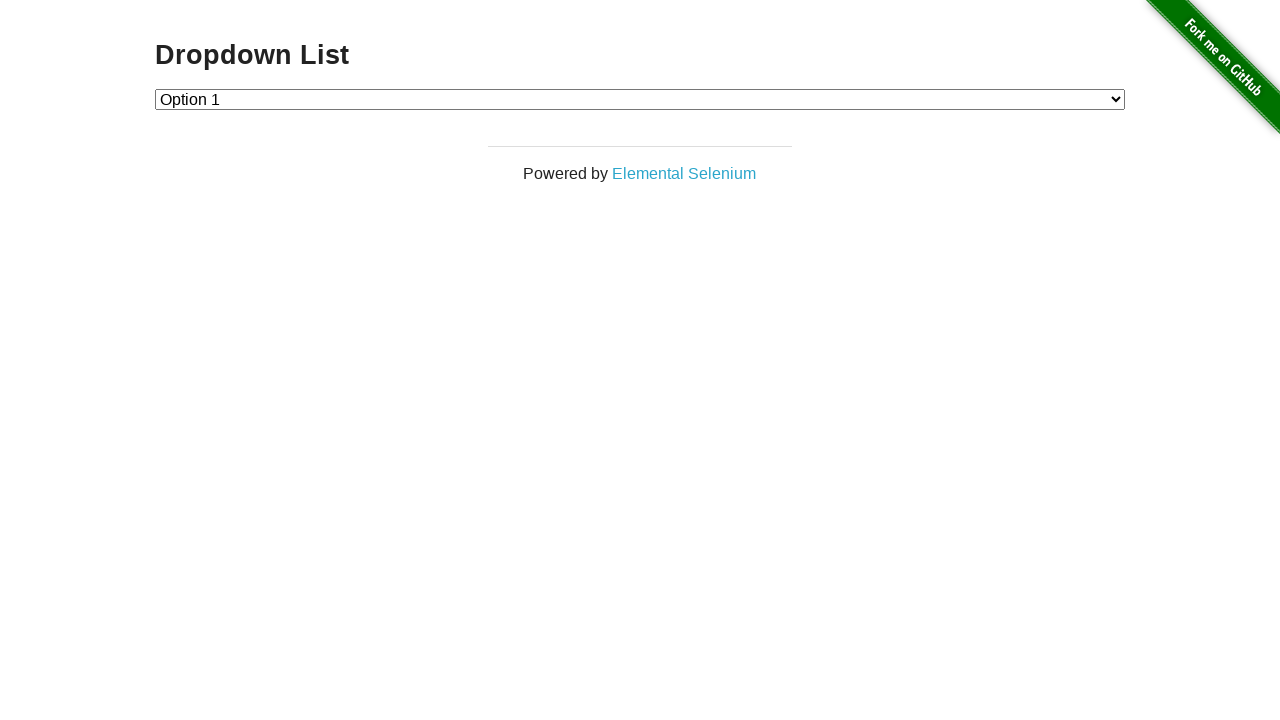

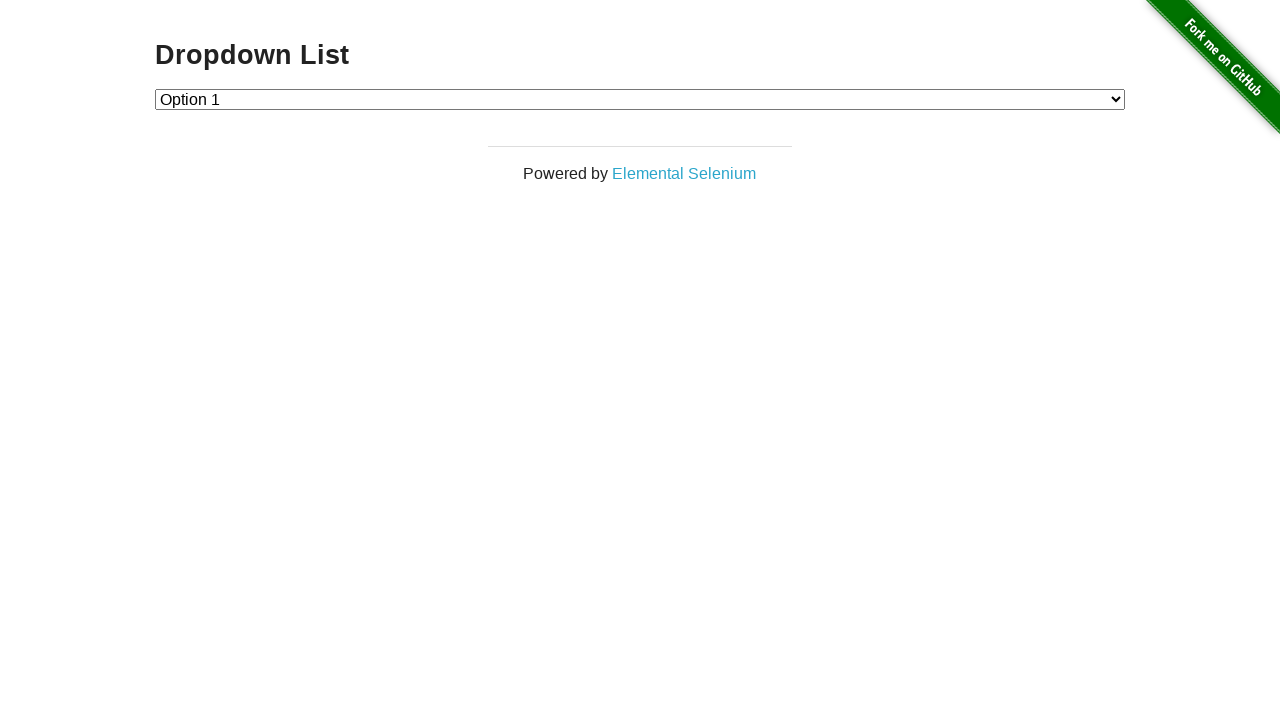